Navigates to the Python.org website and clicks on the PyPI link in the navigation menu

Starting URL: https://www.python.org

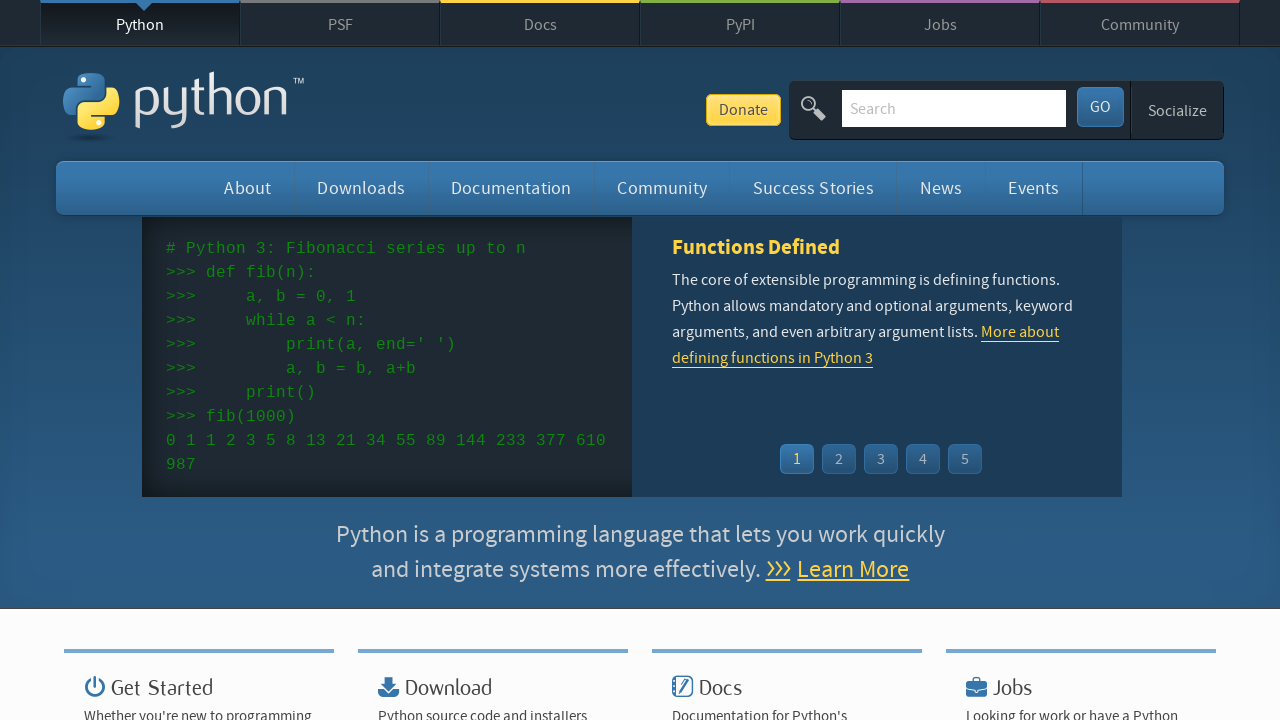

Navigated to https://www.python.org
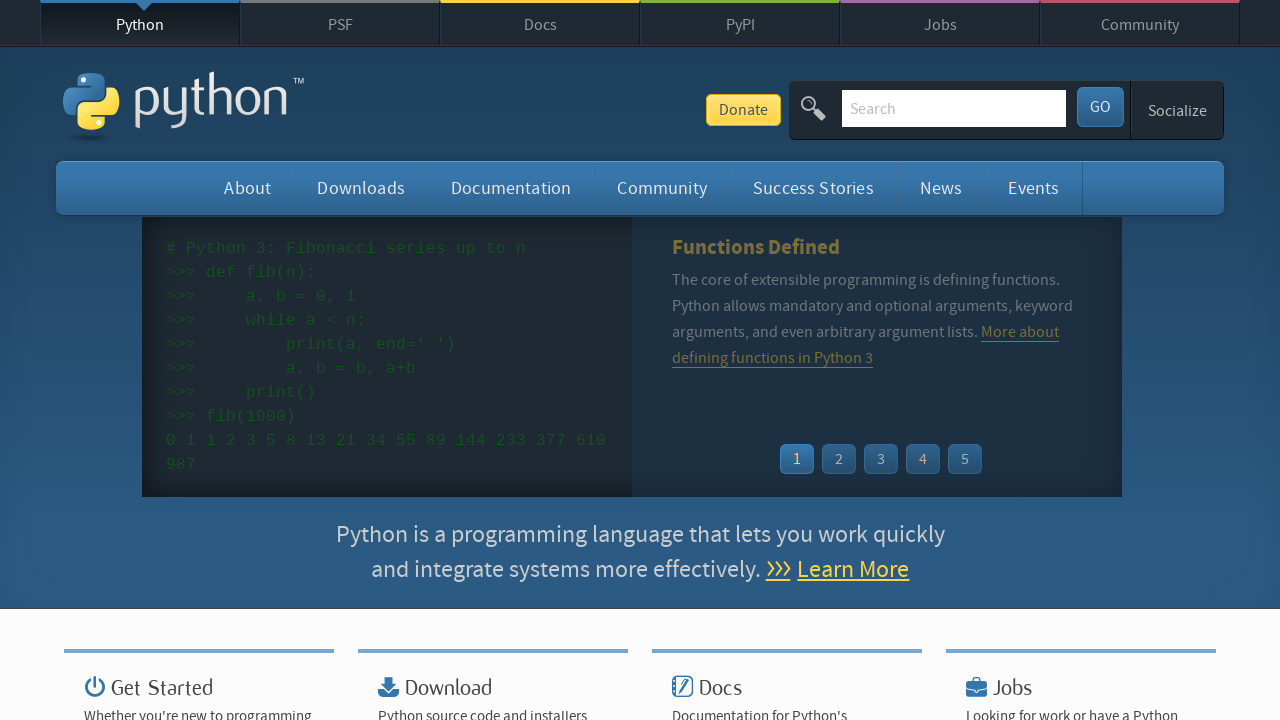

Clicked on the PyPI link in the navigation menu at (740, 24) on #top > nav > ul > li.pypi-meta > a
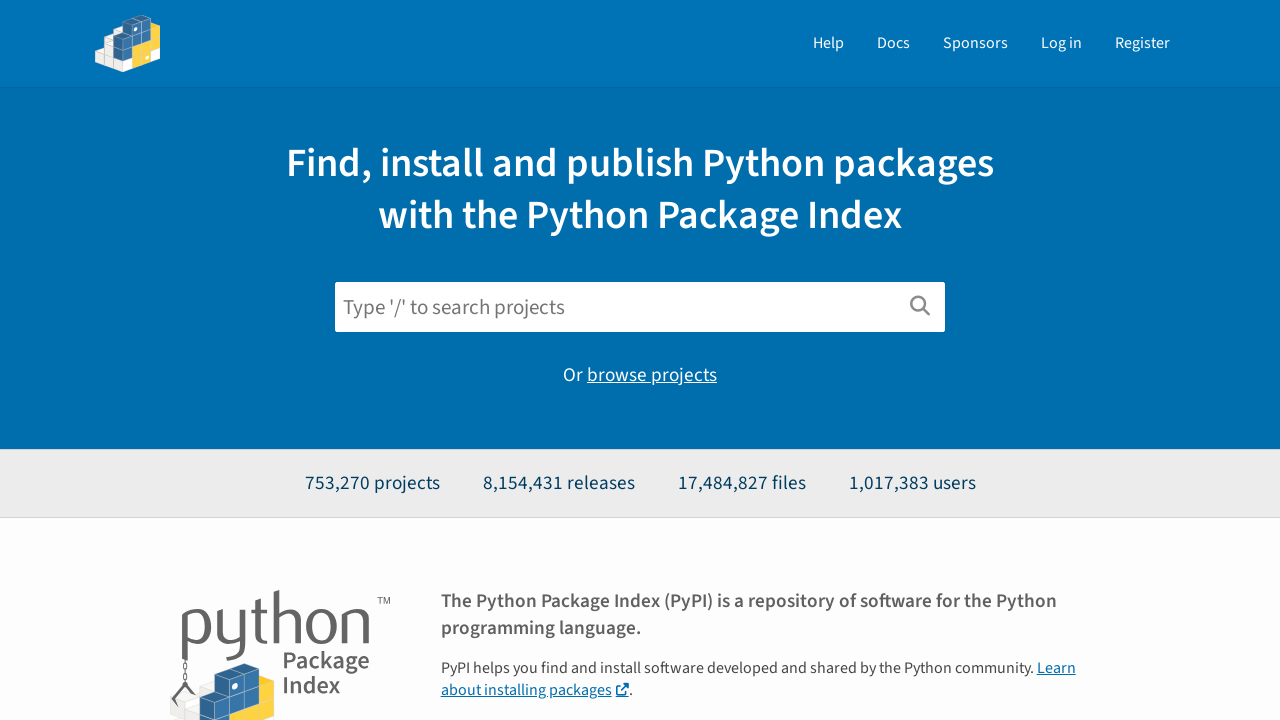

Waited for page to reach networkidle state after PyPI navigation
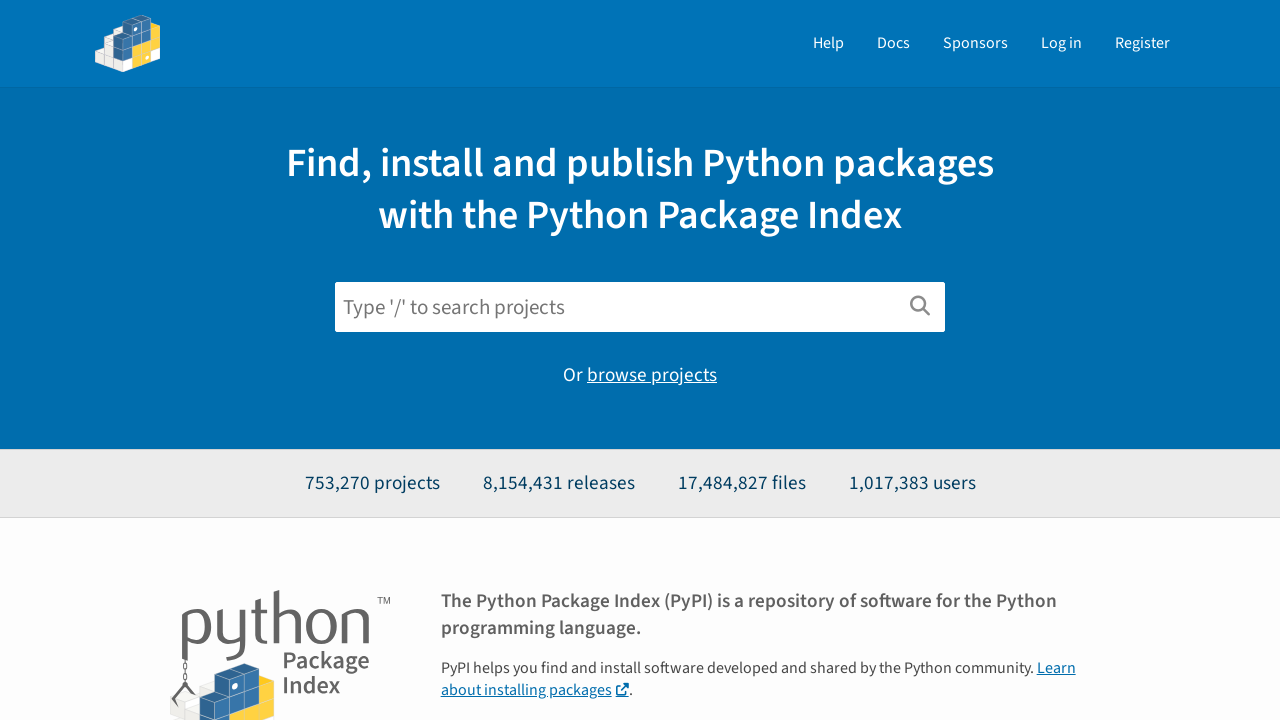

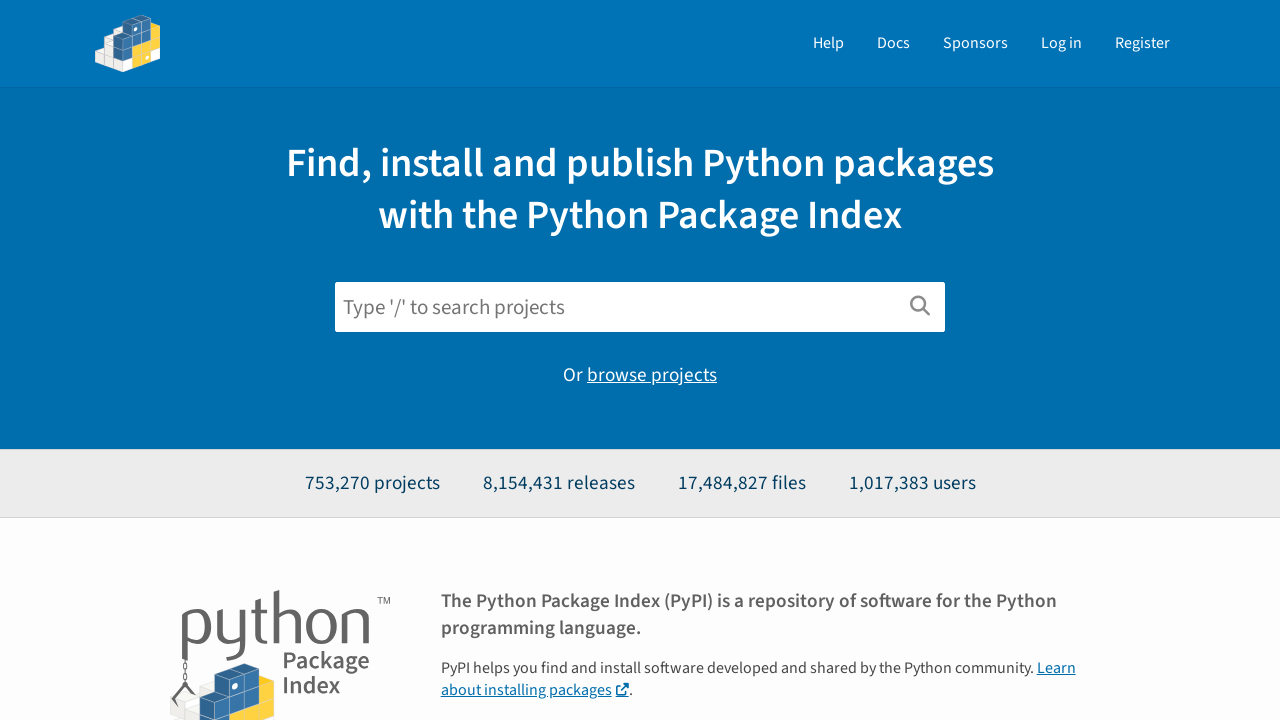